Tests that clicking the Email column header sorts the table data alphabetically in ascending order

Starting URL: http://the-internet.herokuapp.com/tables

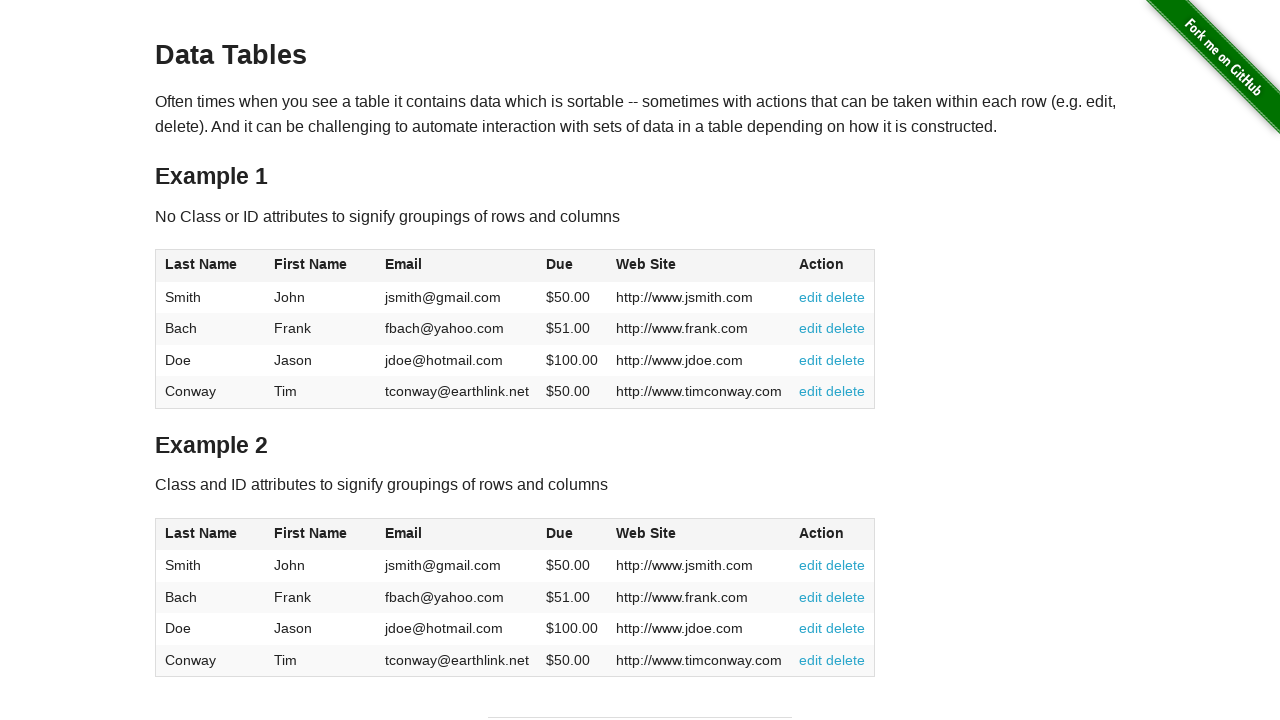

Clicked Email column header to sort table at (457, 266) on #table1 thead tr th:nth-of-type(3)
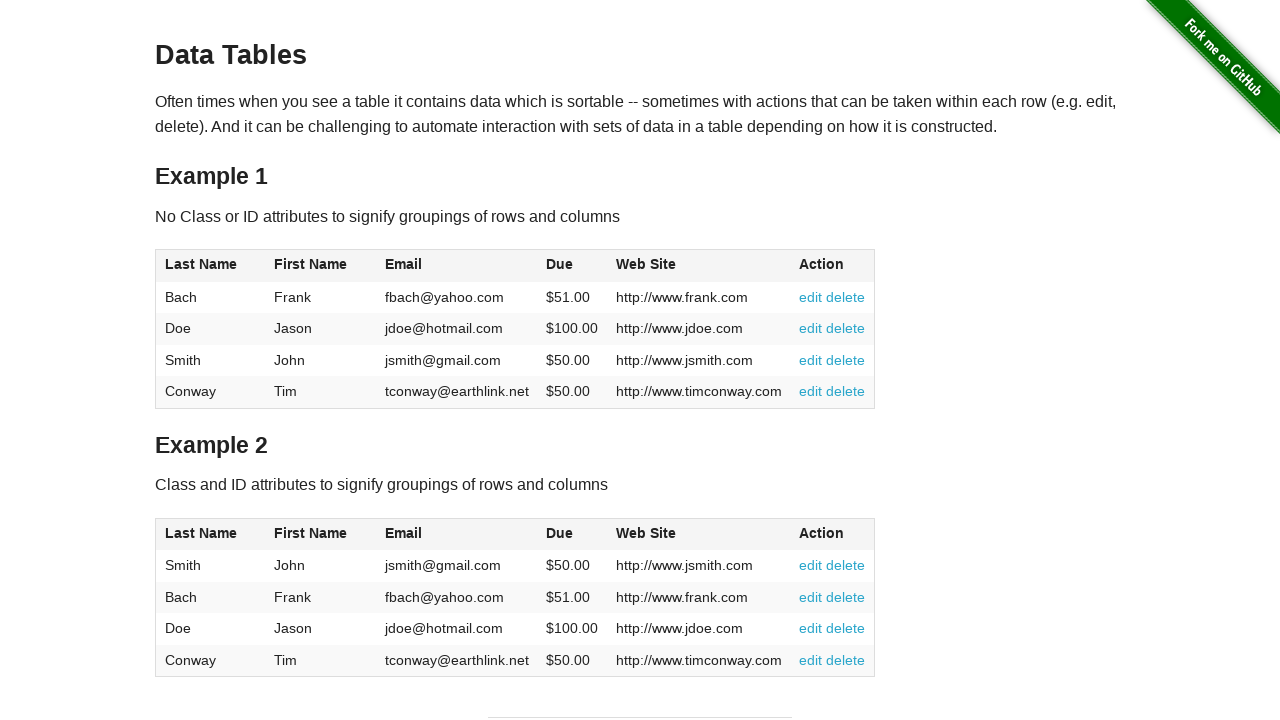

Table data loaded after sorting by Email column
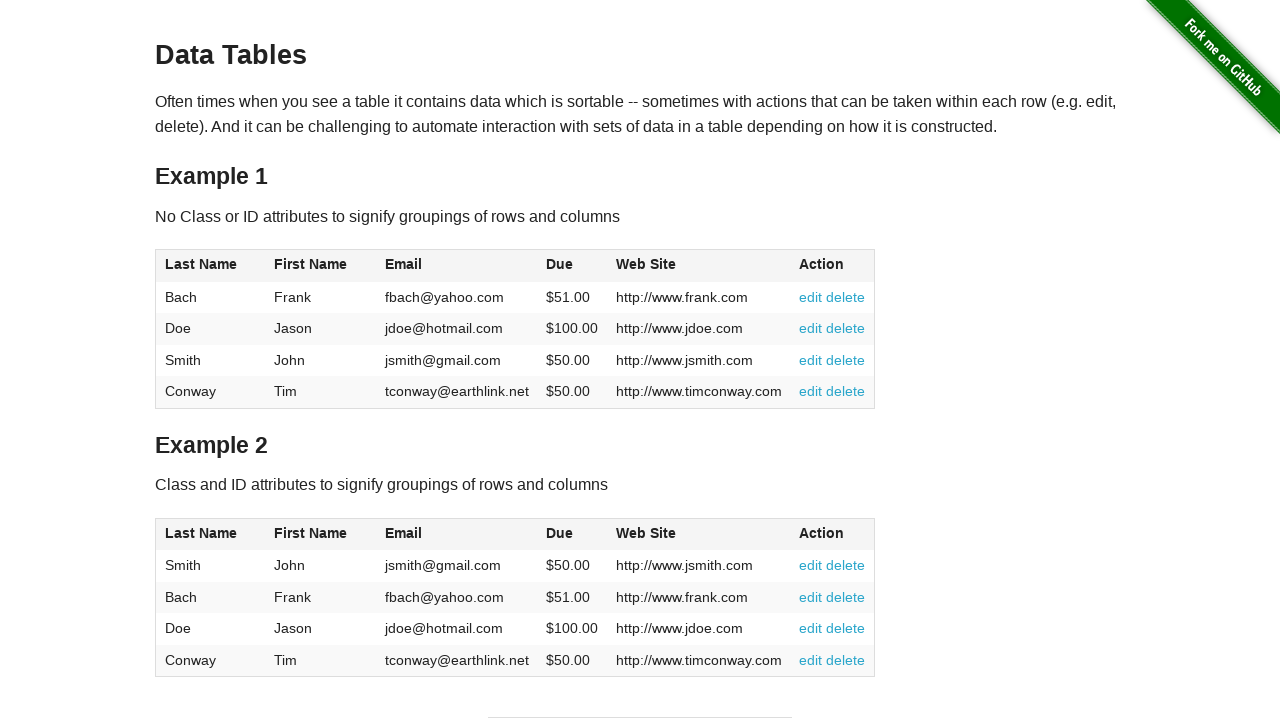

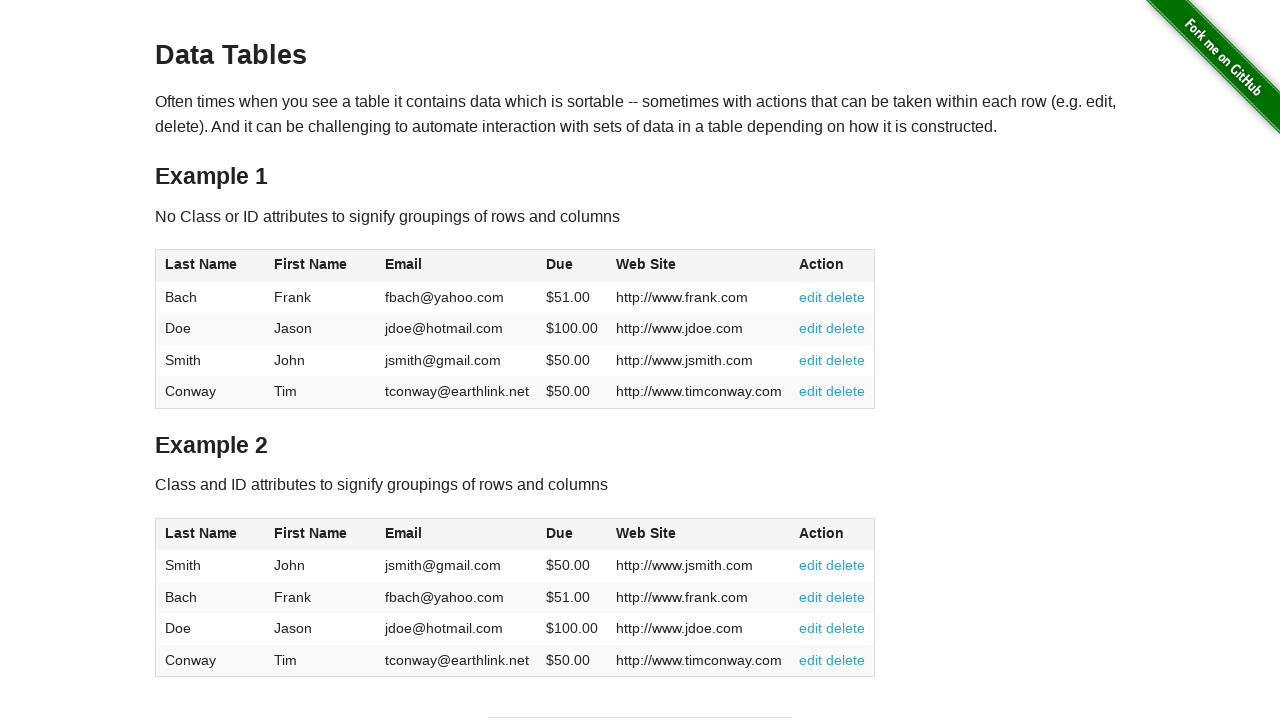